Tests explicit and fluent waits by waiting for a loading page to complete and verifying the "Done!" text is displayed

Starting URL: https://bonigarcia.dev/selenium-webdriver-java/loading-images.html

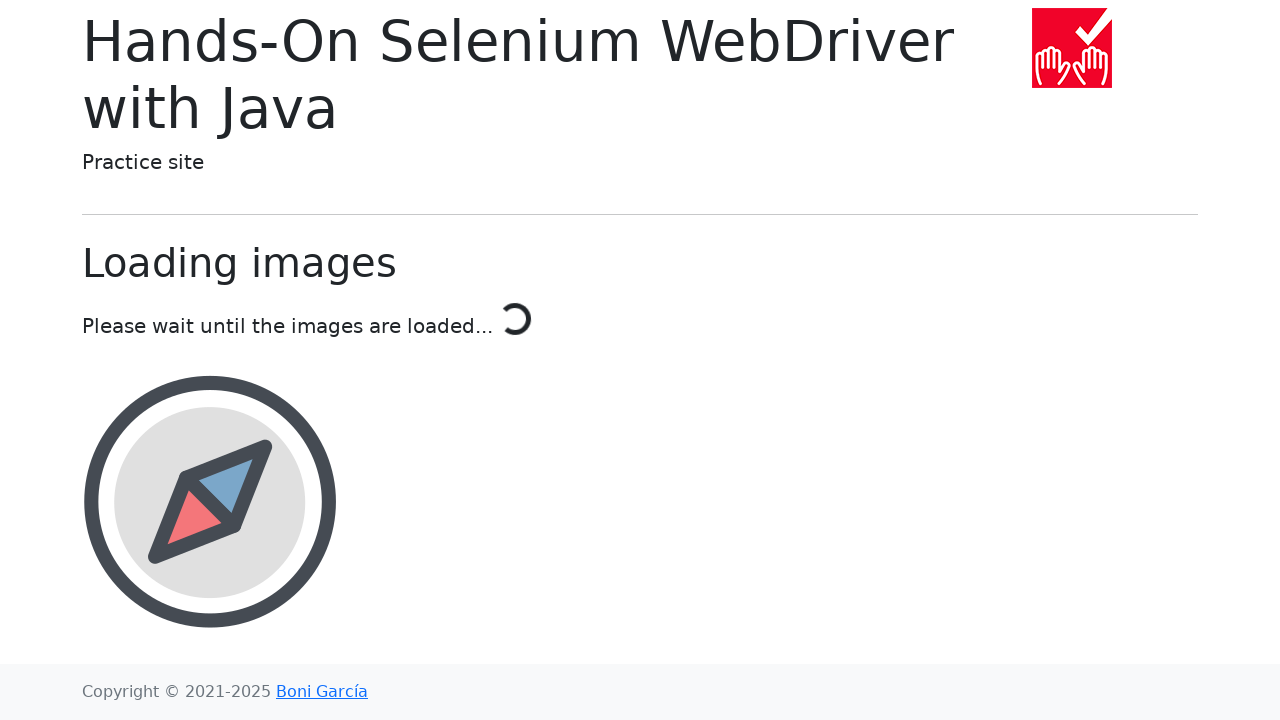

Waited for 'Done!' text to appear indicating images have loaded
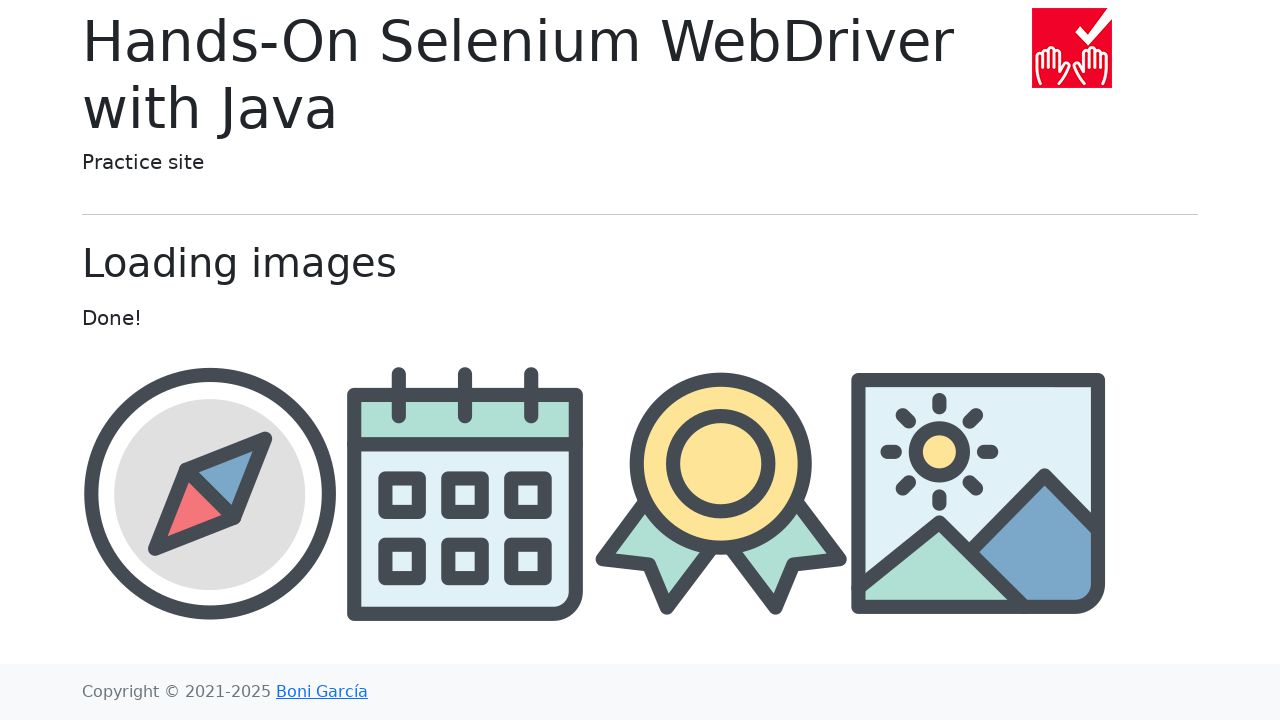

Located the 'Done!' element
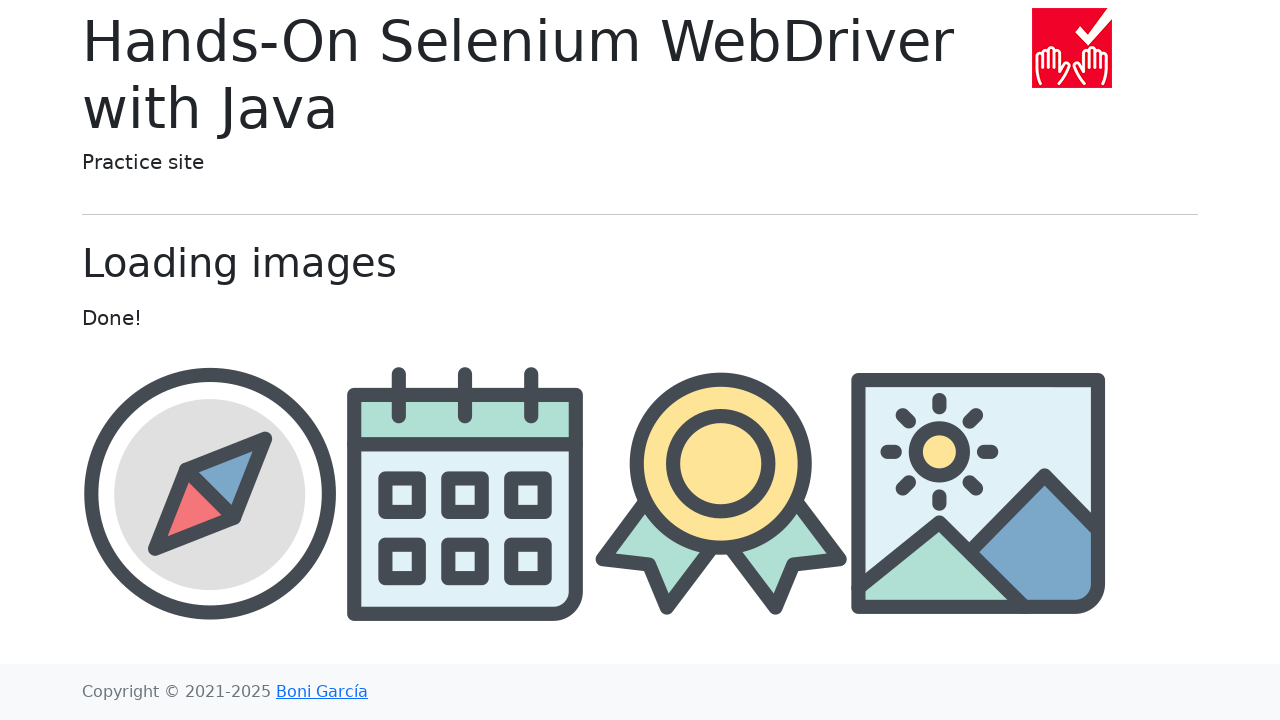

Verified that 'Done!' element is visible
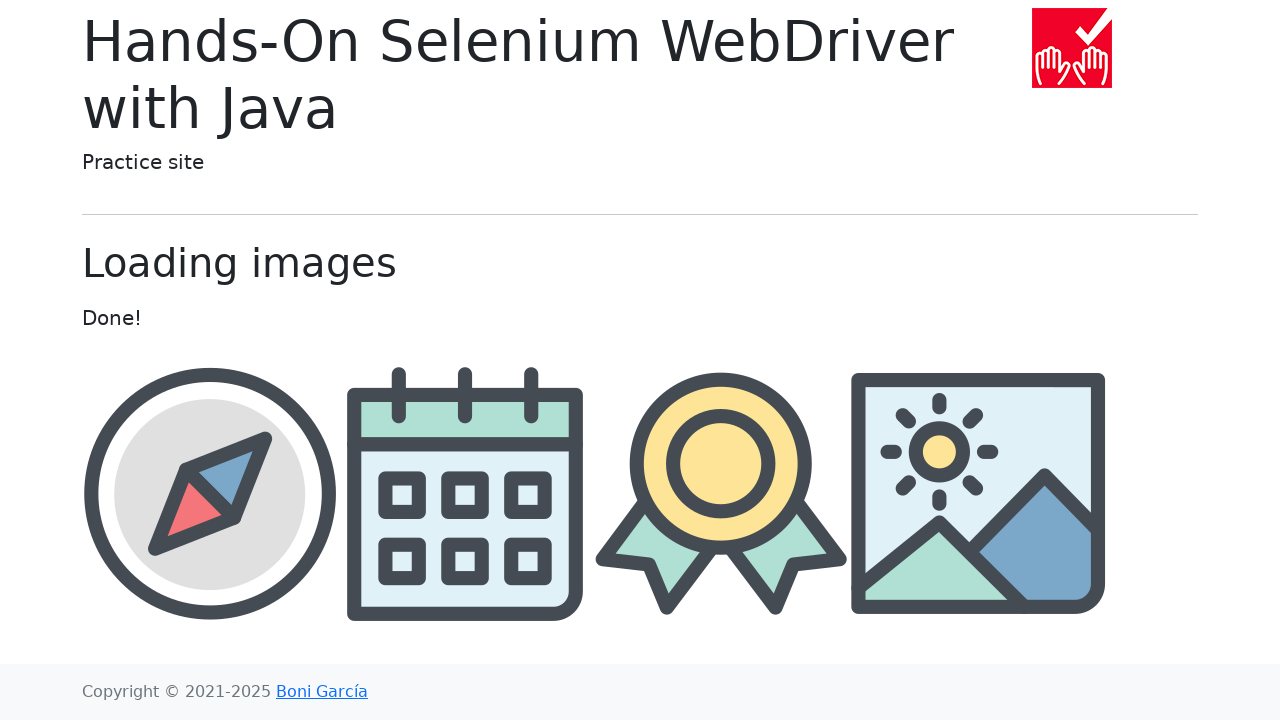

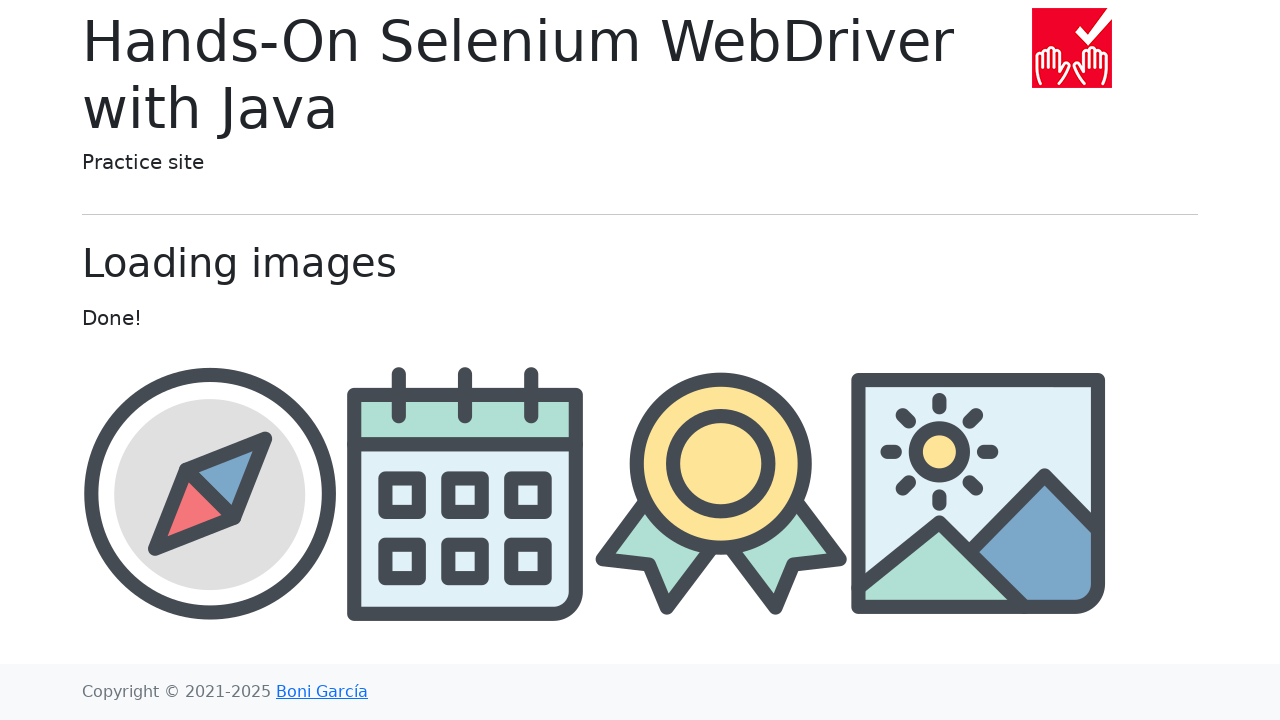